Tests un-marking items as complete by unchecking the toggle

Starting URL: https://demo.playwright.dev/todomvc

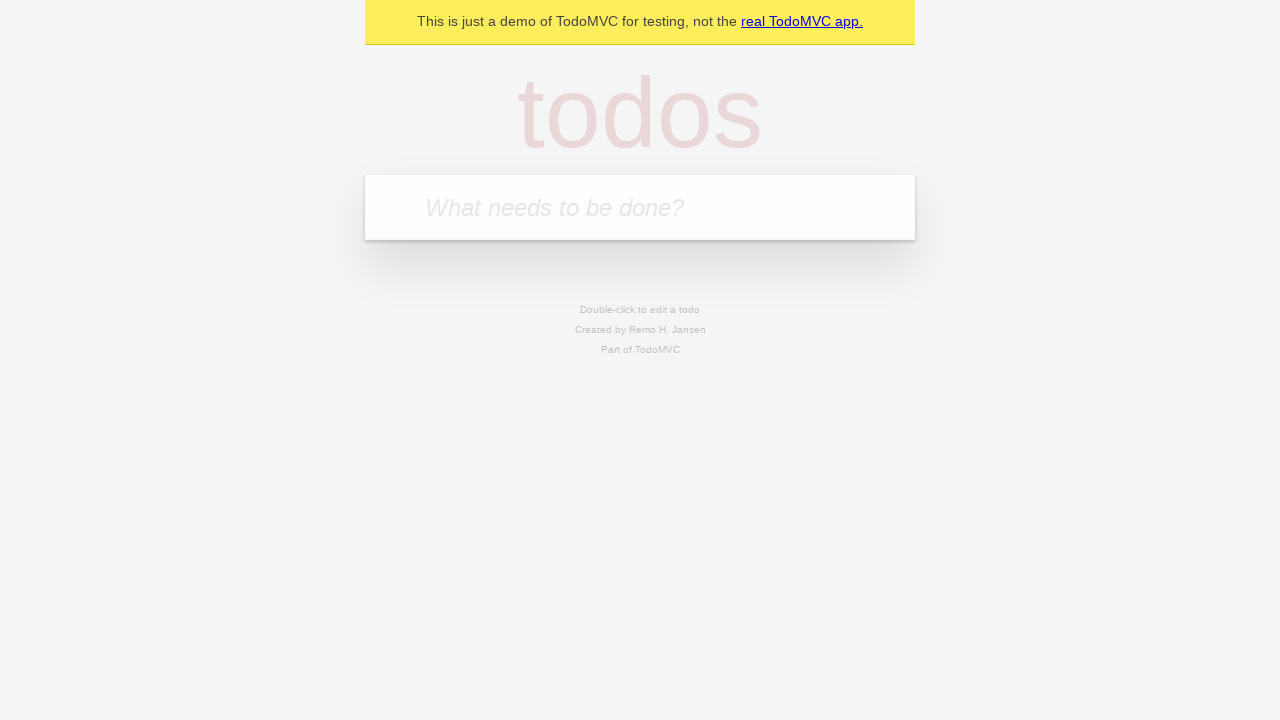

Filled new todo input with 'buy some cheese' on .new-todo
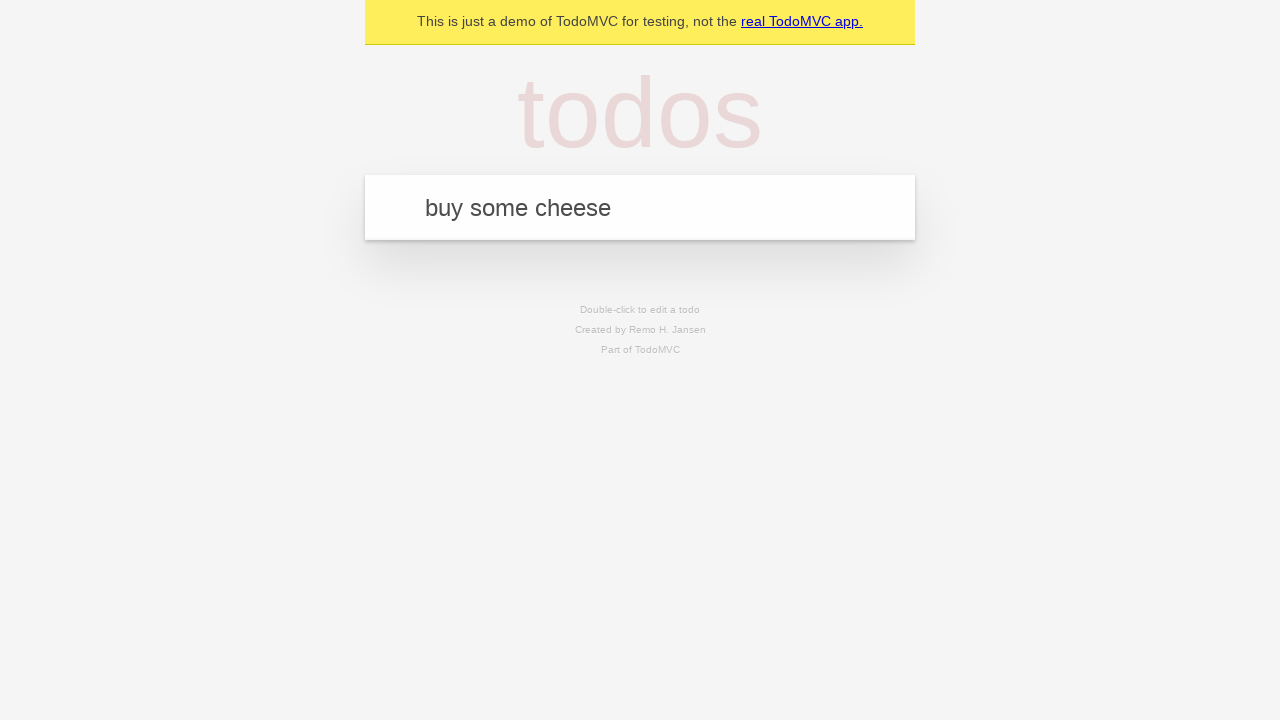

Pressed Enter to create first todo item on .new-todo
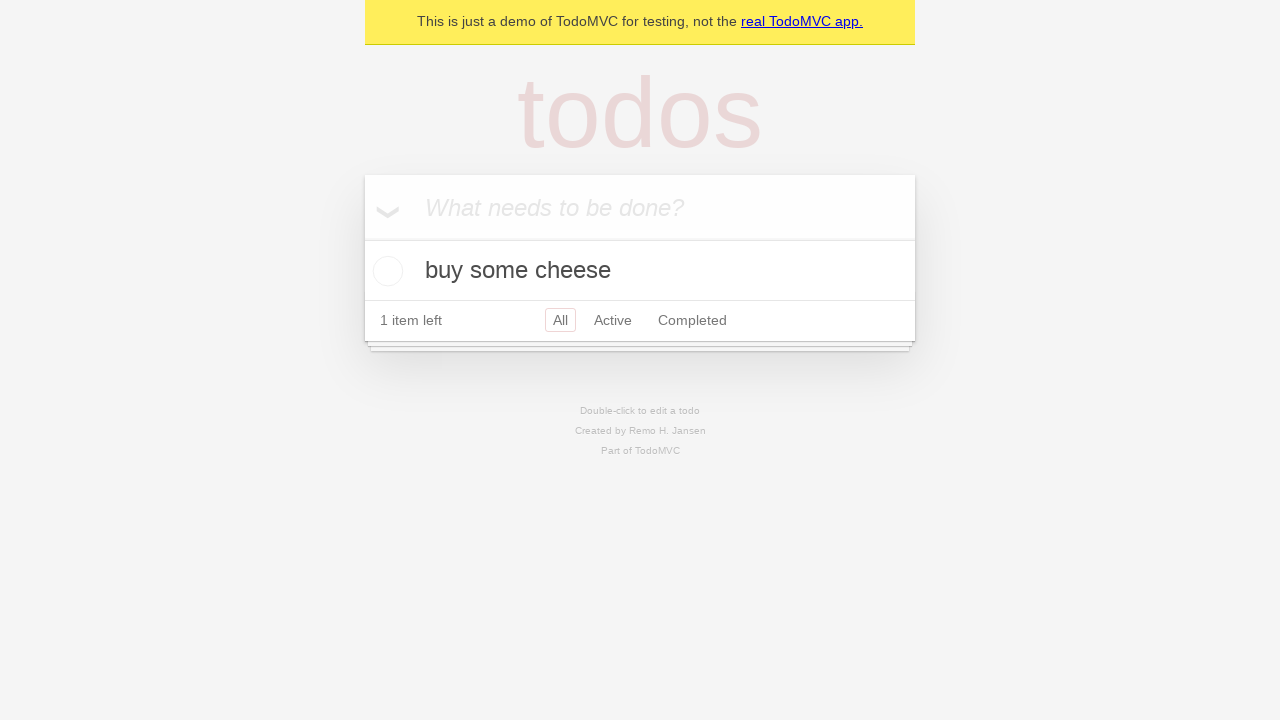

Filled new todo input with 'feed the cat' on .new-todo
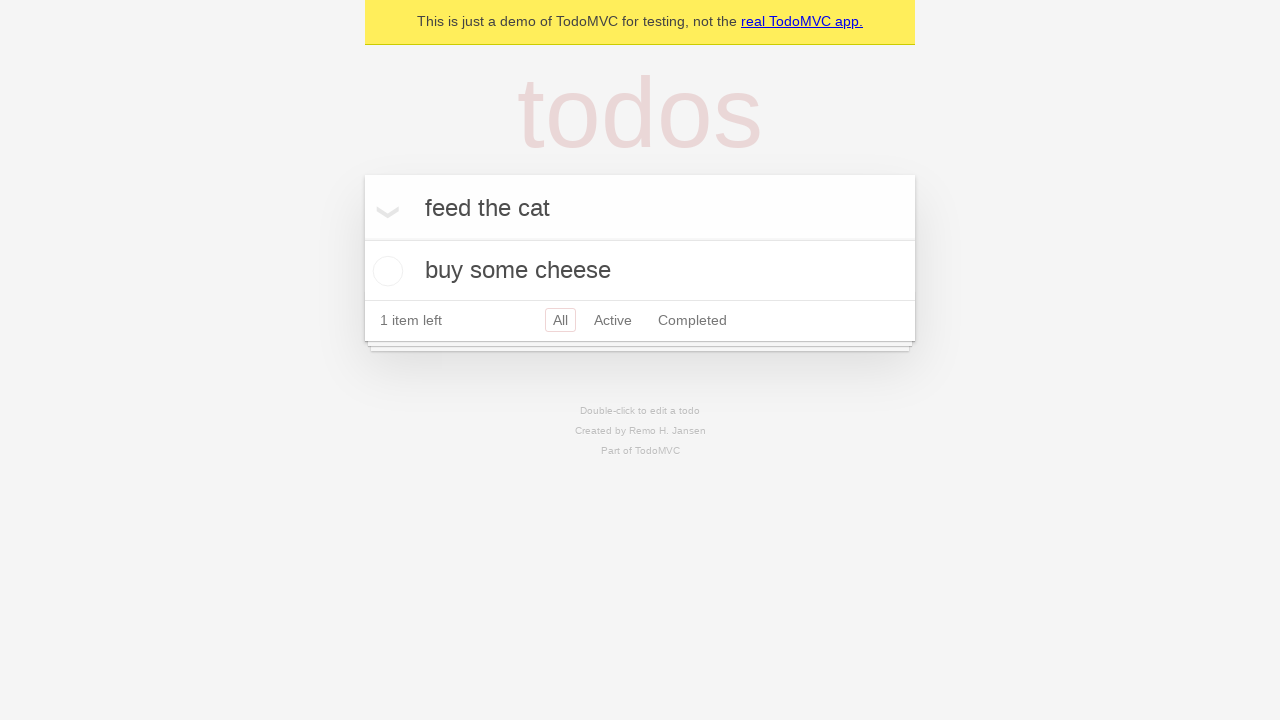

Pressed Enter to create second todo item on .new-todo
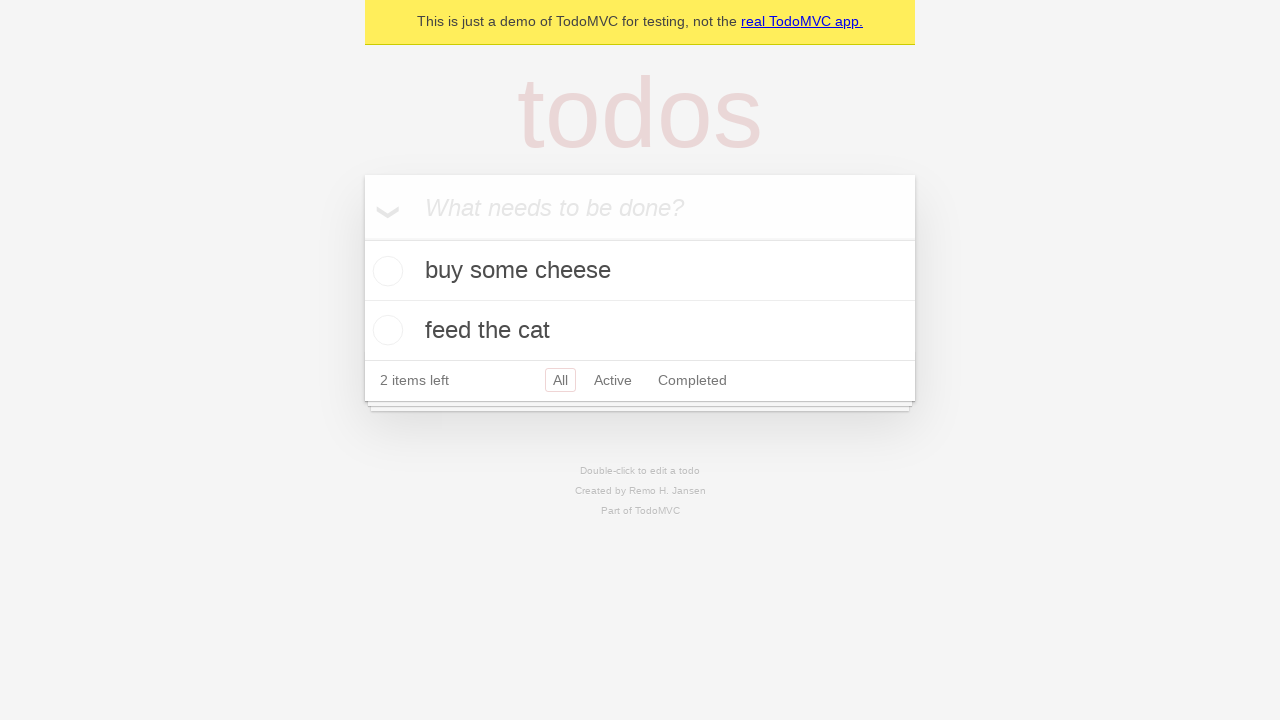

Waited for second todo item to appear in the list
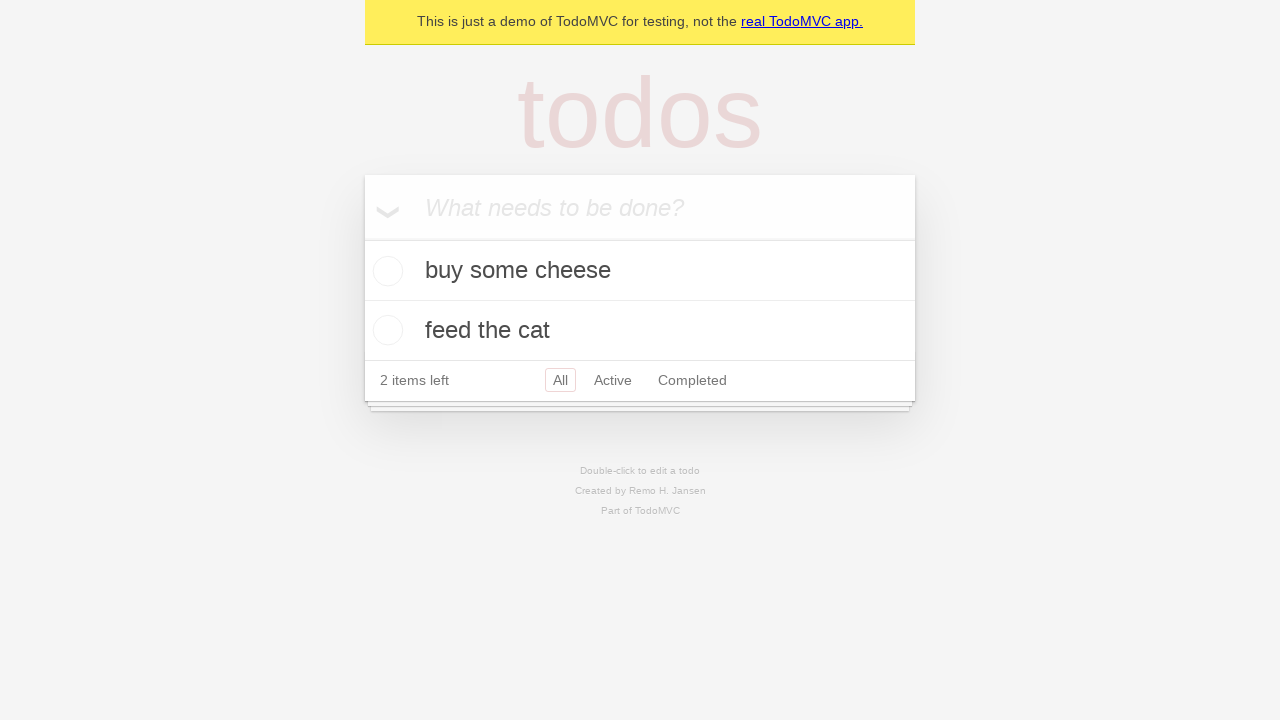

Checked the toggle to mark first item as complete at (385, 271) on .todo-list li >> nth=0 >> .toggle
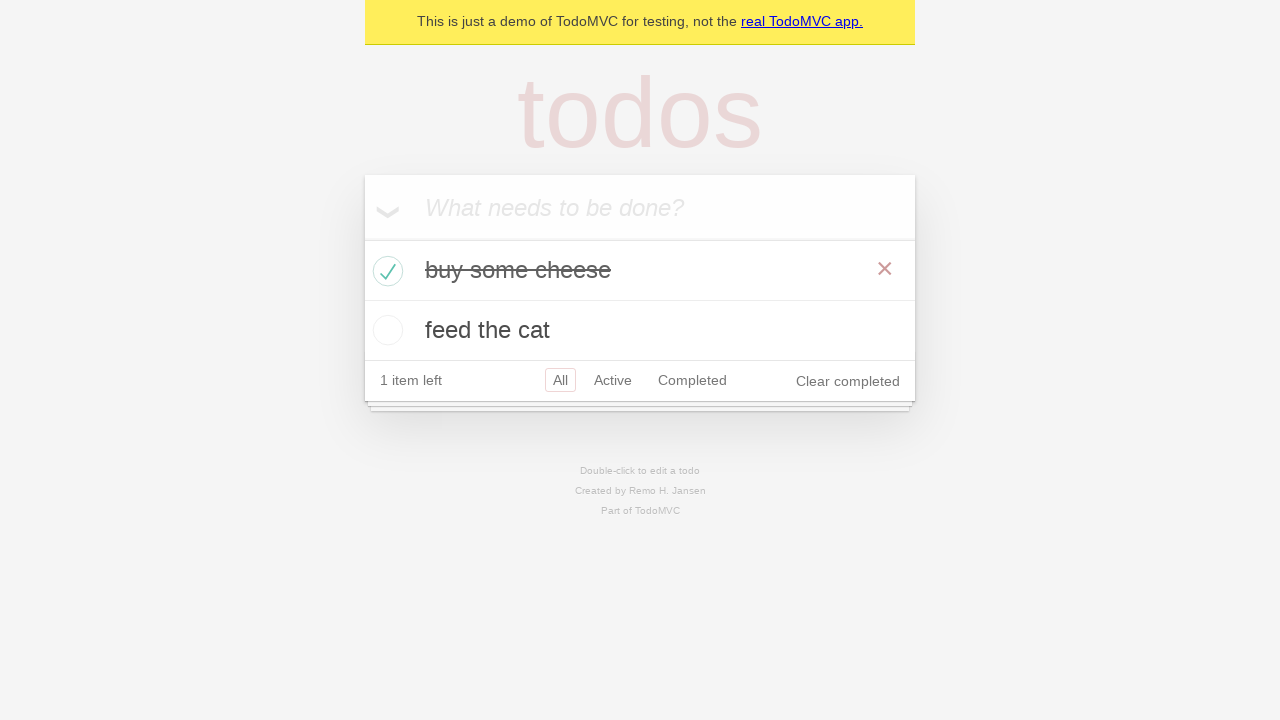

Unchecked the toggle to un-mark first item as complete at (385, 271) on .todo-list li >> nth=0 >> .toggle
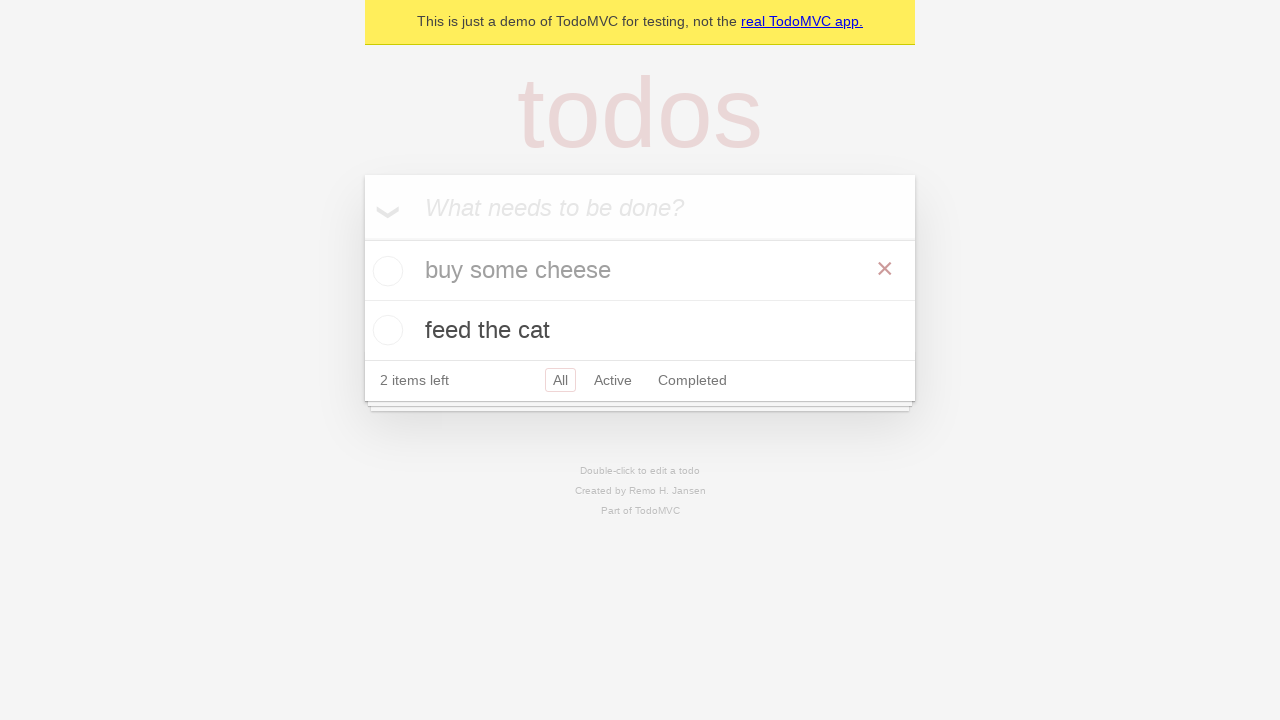

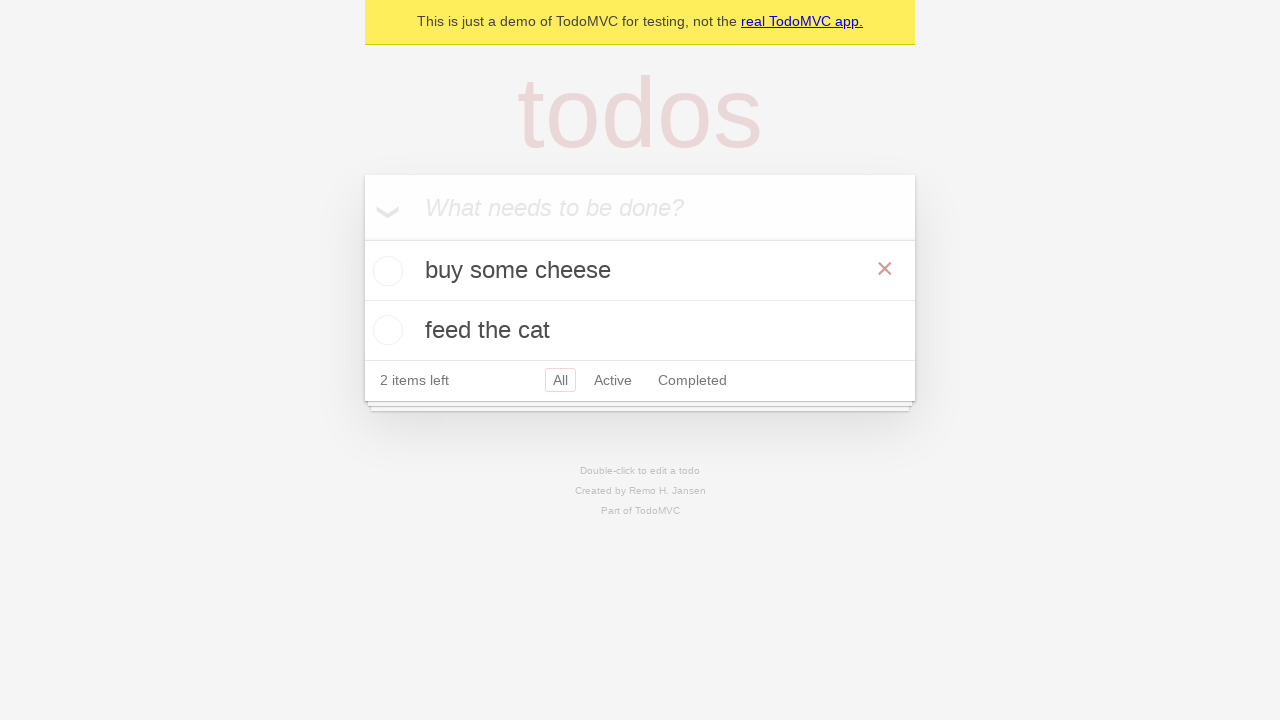